Navigates to W3Schools HTML tables page and verifies that the customers table is present with multiple rows of data

Starting URL: https://www.w3schools.com/html/html_tables.asp

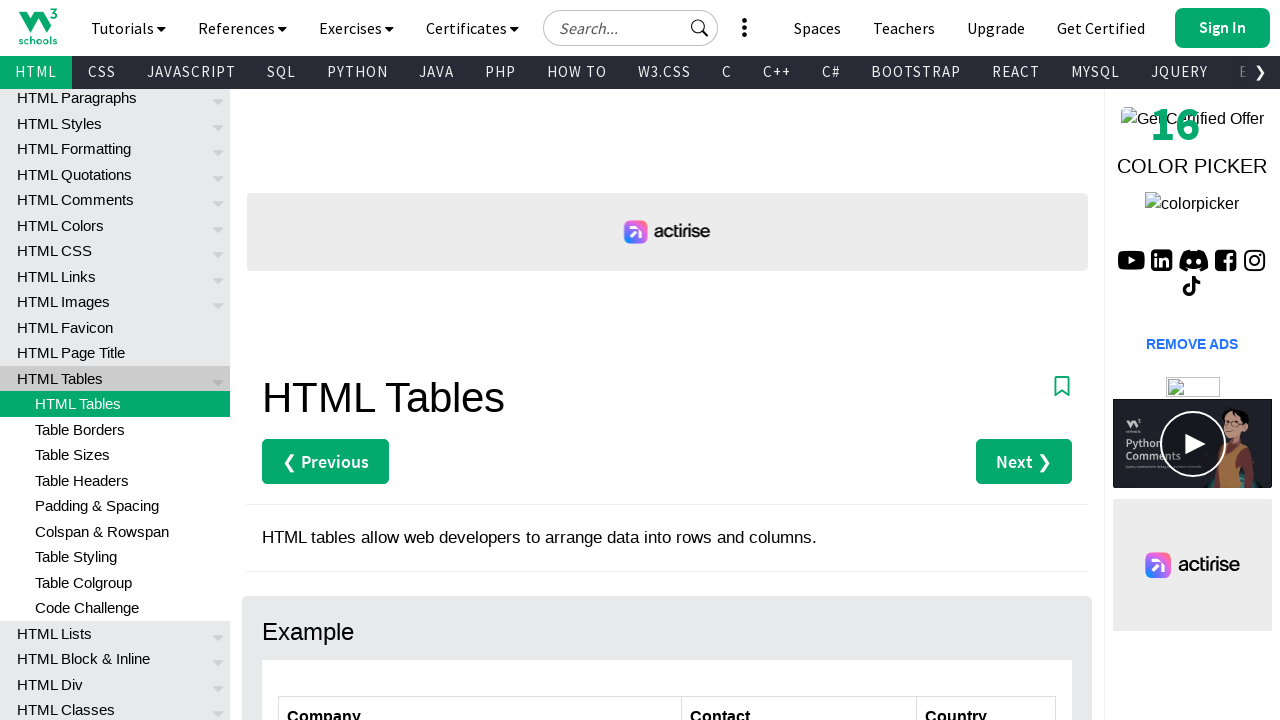

Navigated to W3Schools HTML tables page
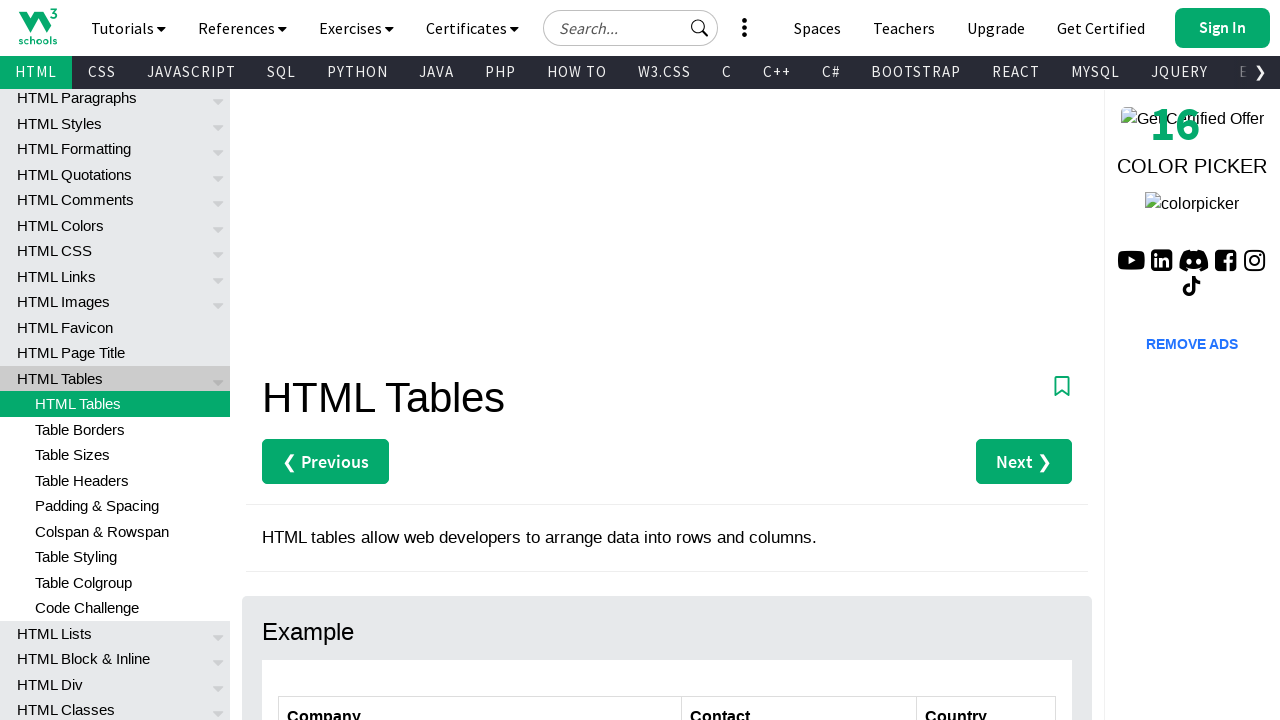

Customers table element is visible
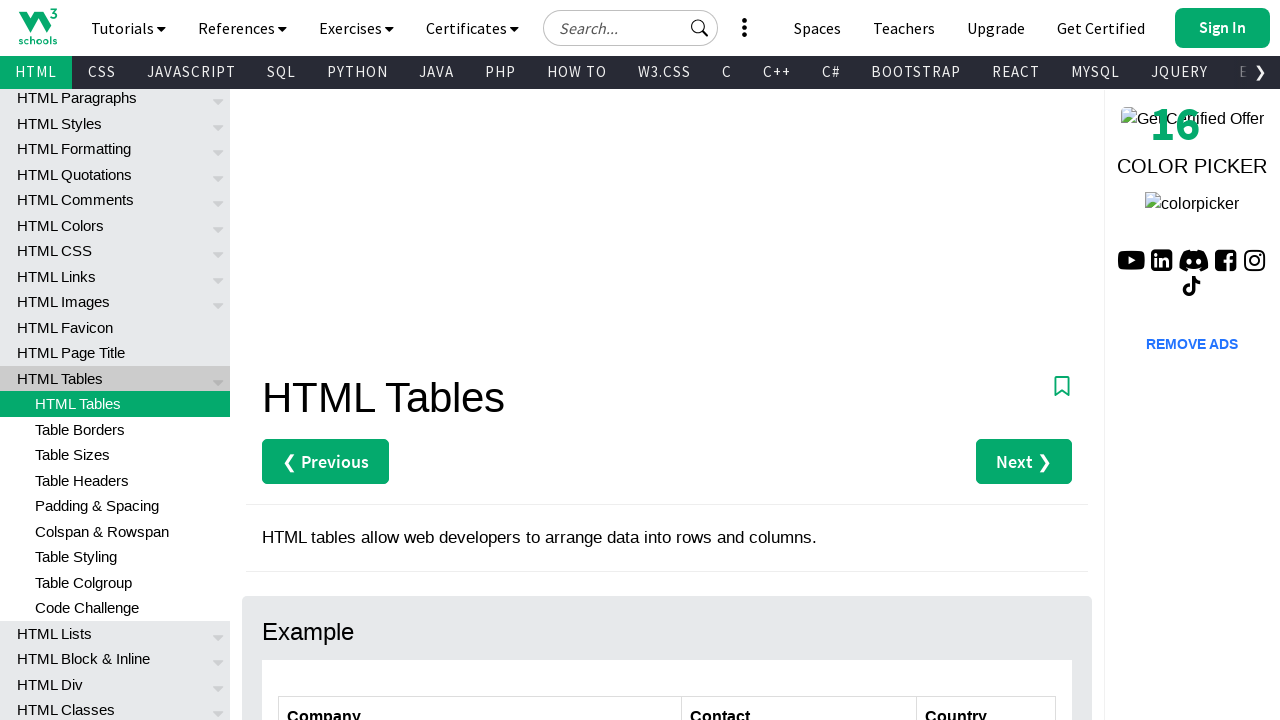

Located the customers table
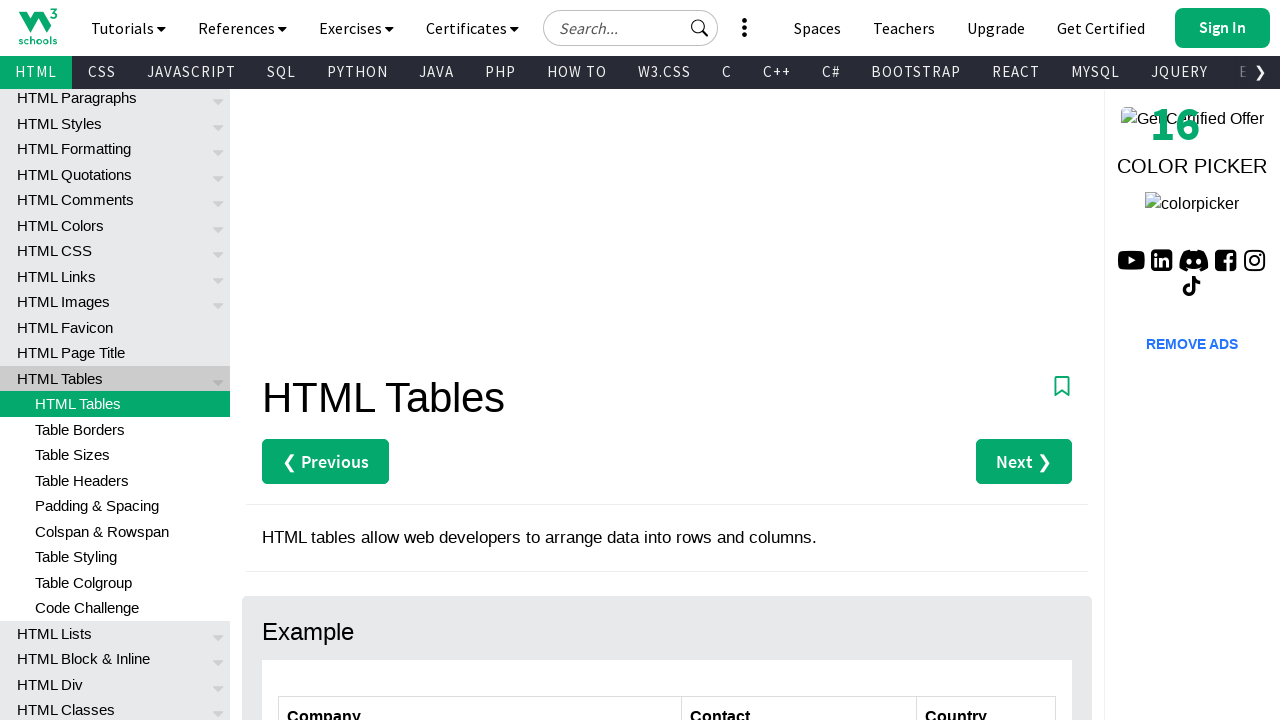

Located all table rows within customers table
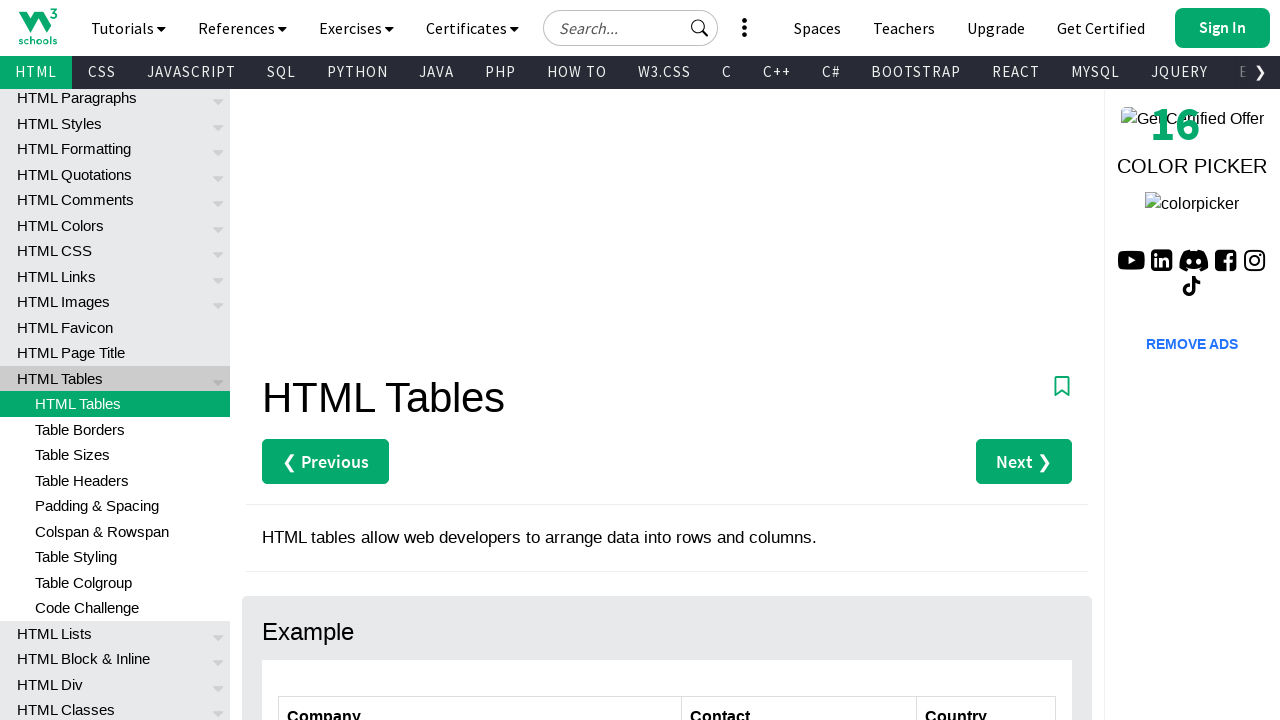

First table row is present and visible
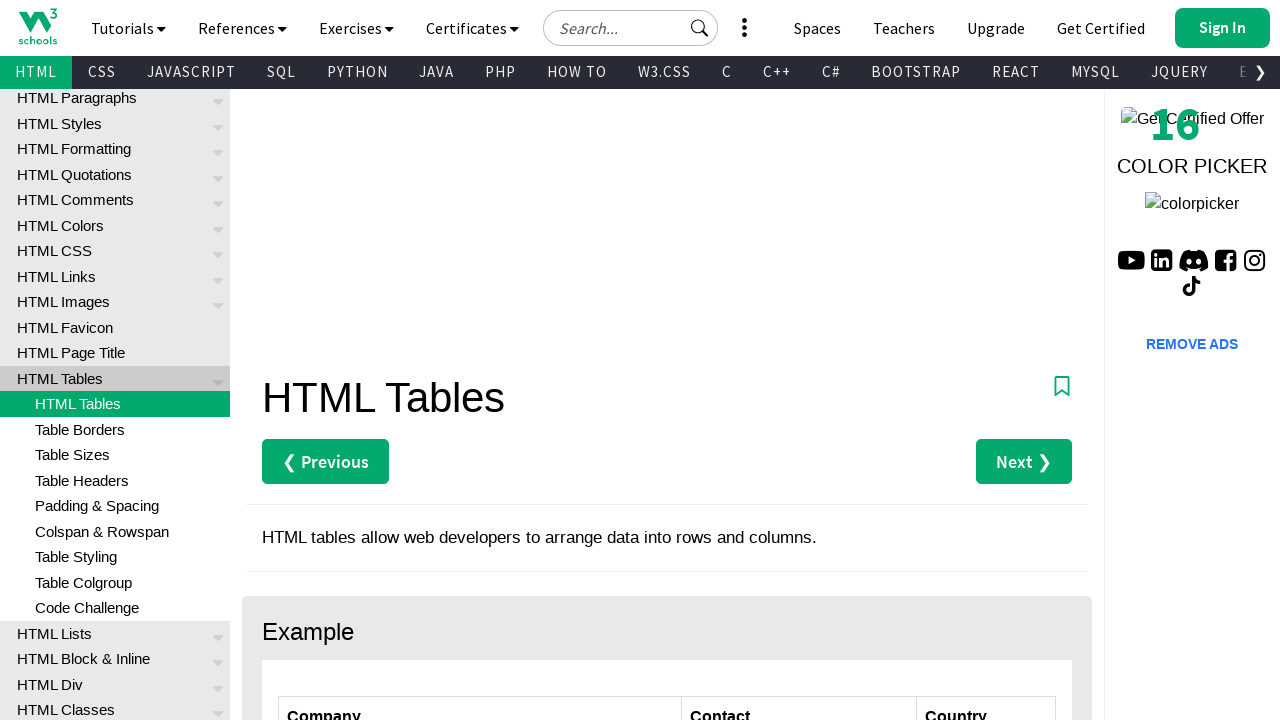

Counted 7 rows in the customers table
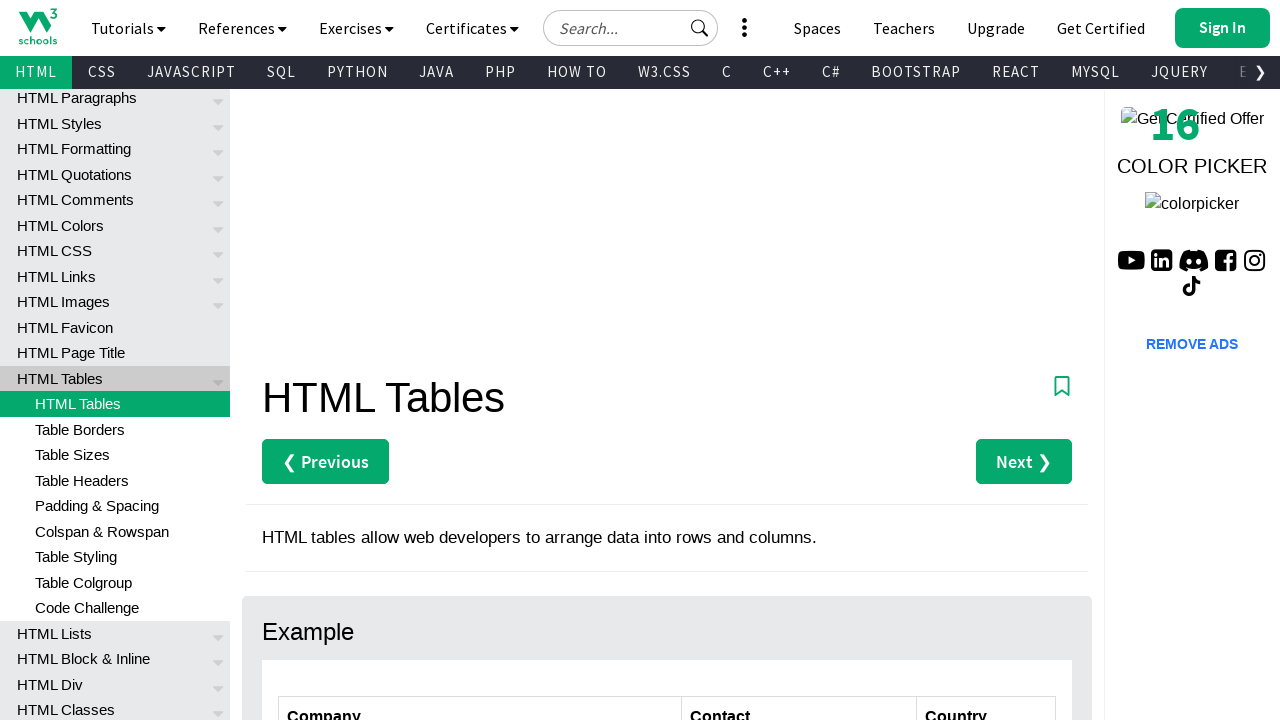

Verified that customers table has multiple rows of data
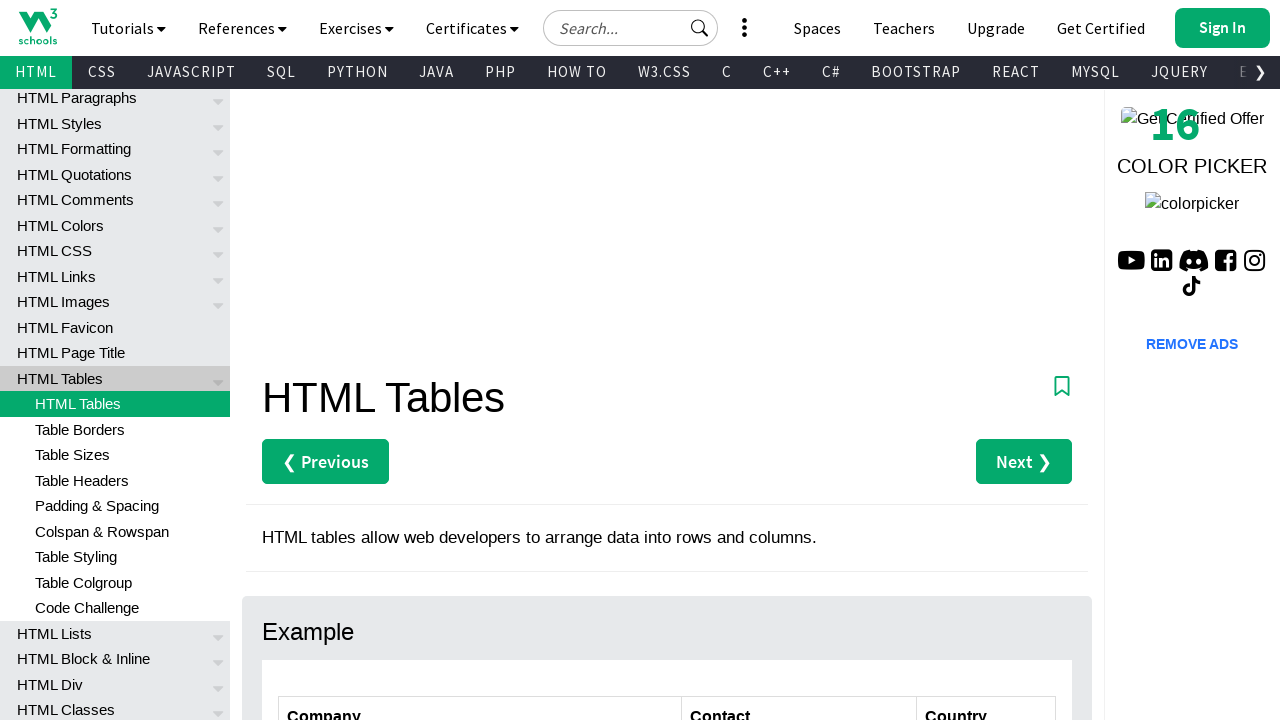

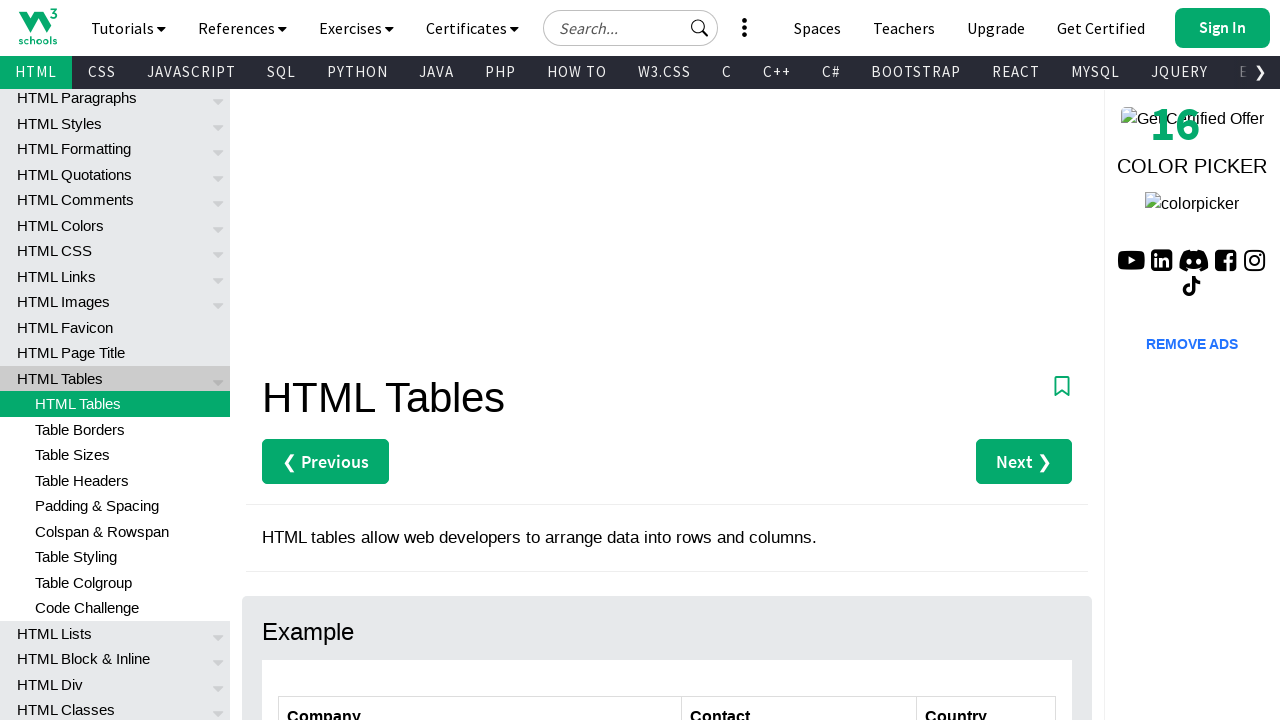